Tests alert popup handling by triggering different alert buttons and accepting them

Starting URL: https://demoqa.com/alerts

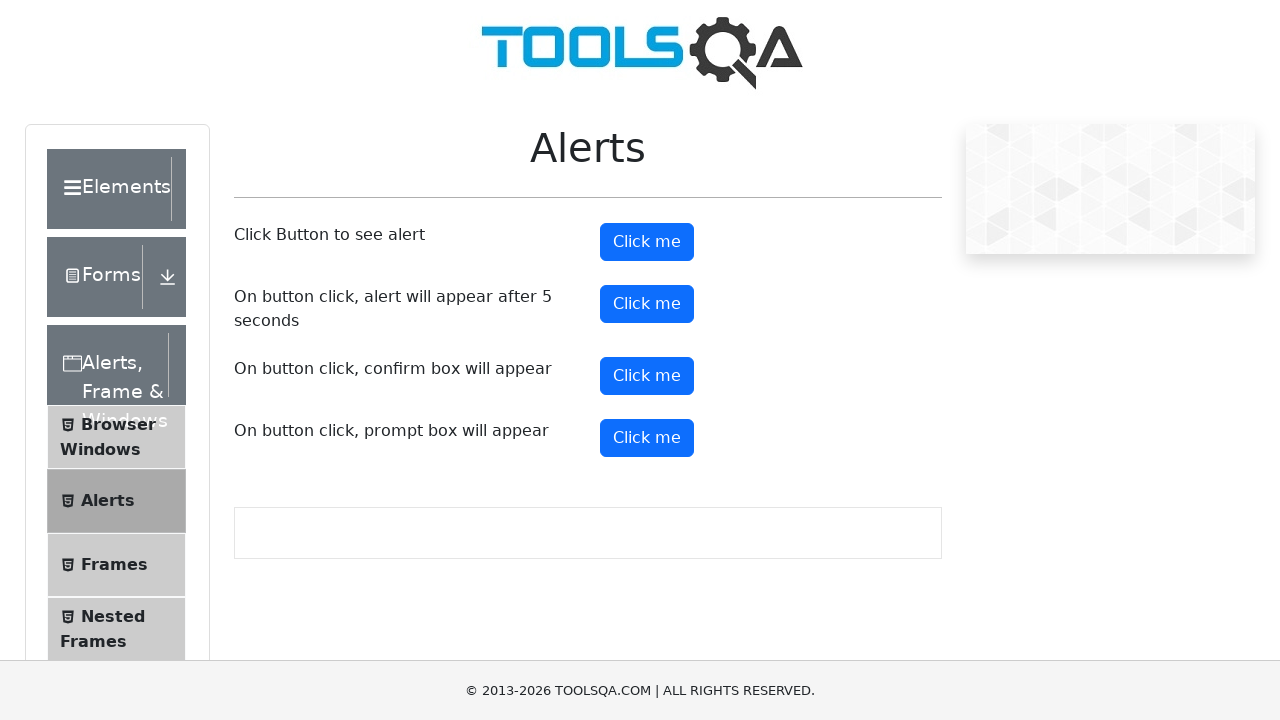

Clicked the first alert button at (647, 242) on button#alertButton
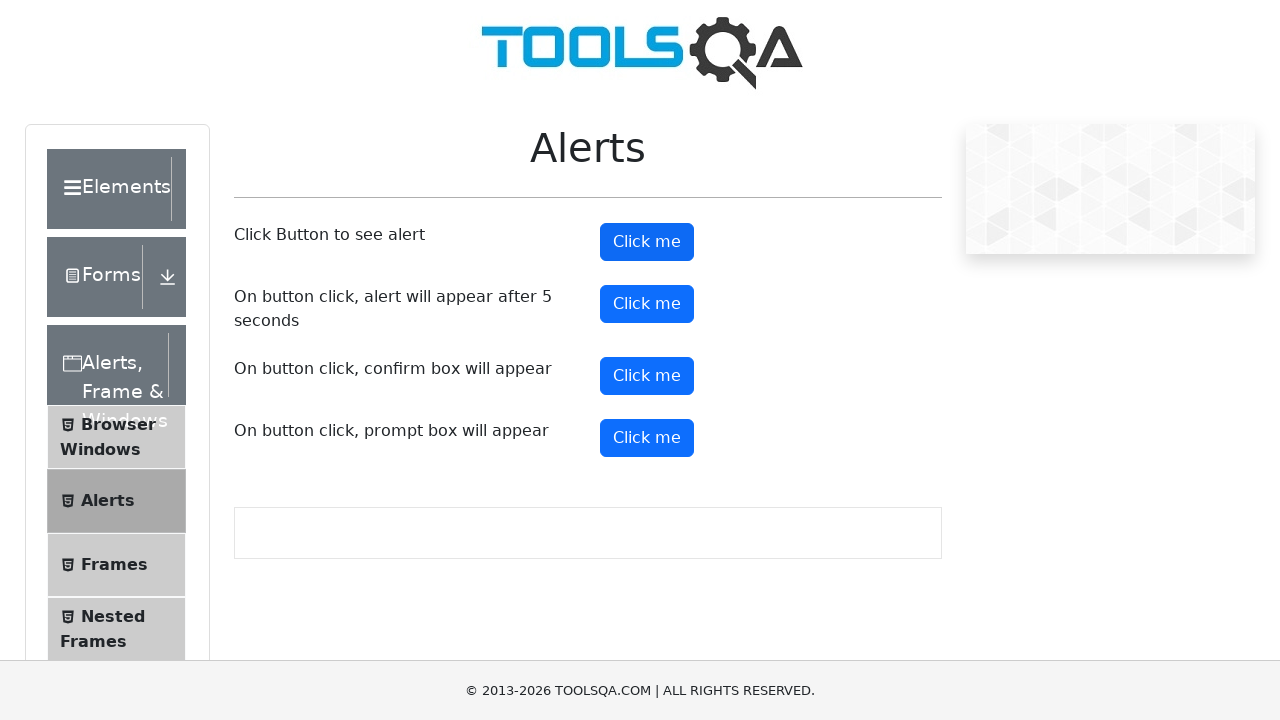

Set up dialog handler to accept alerts
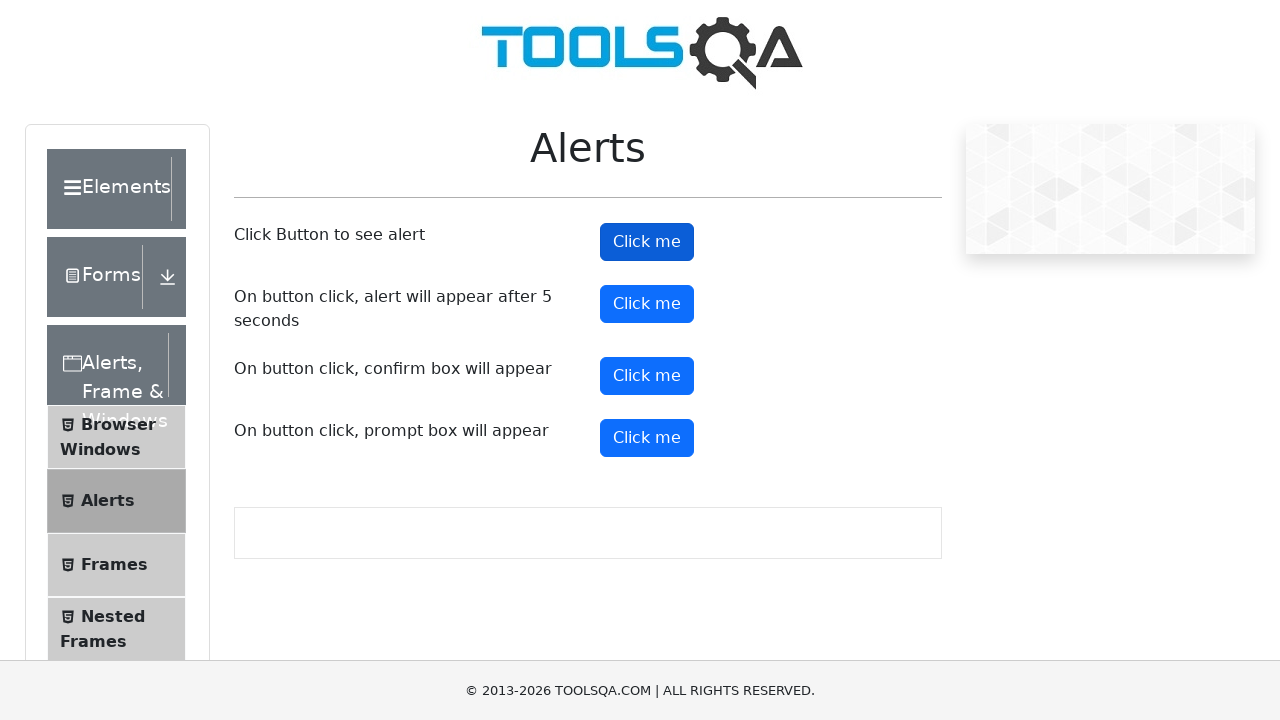

Clicked the timer alert button at (647, 304) on button#timerAlertButton
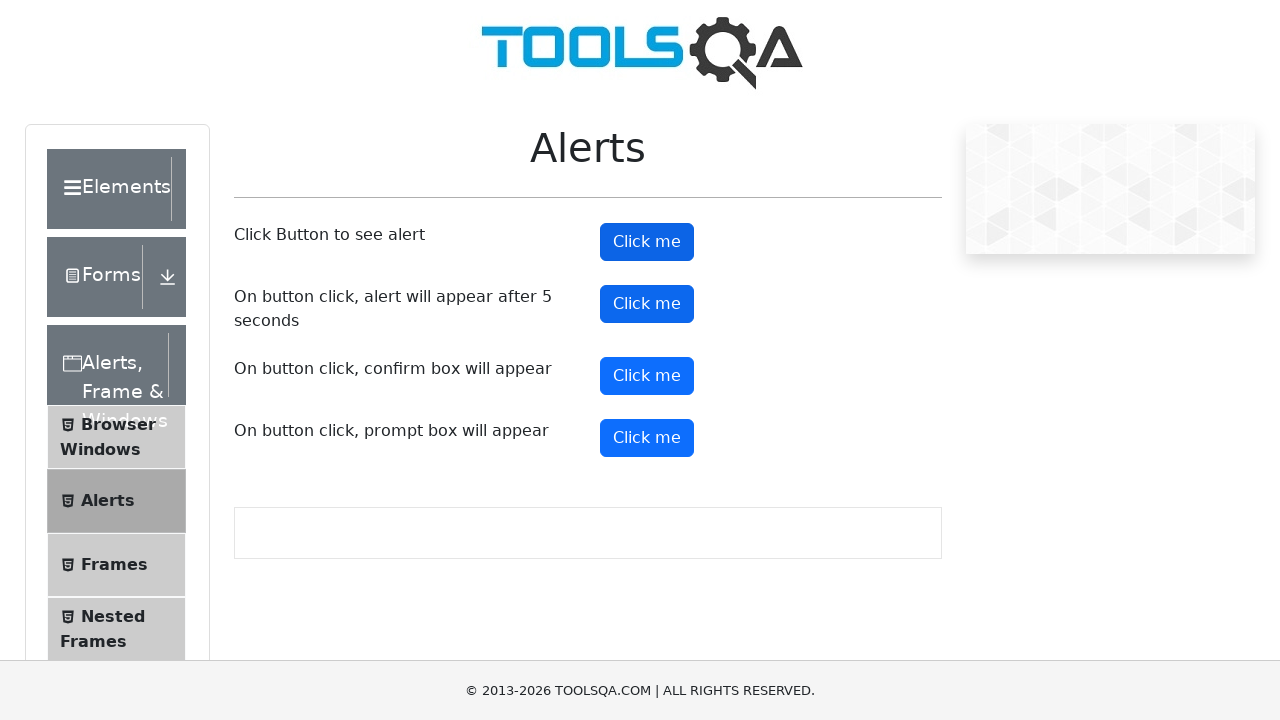

Waited 5.5 seconds for timer alert to appear and be handled
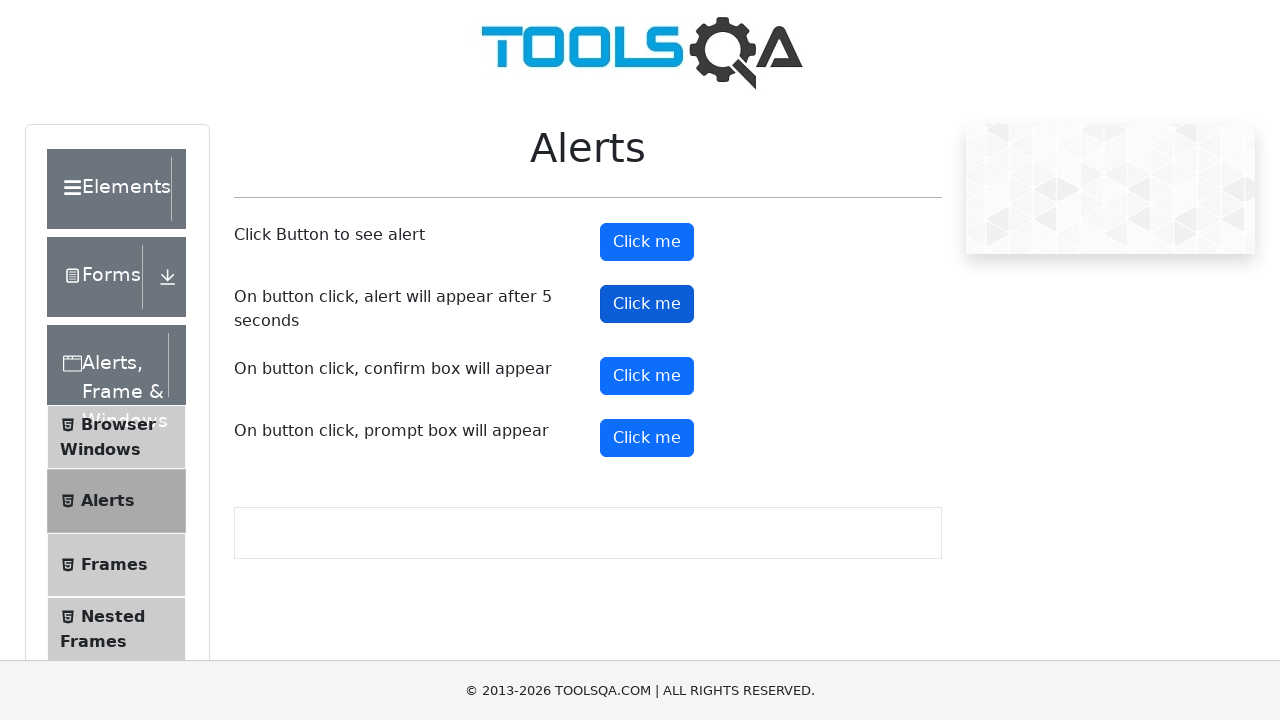

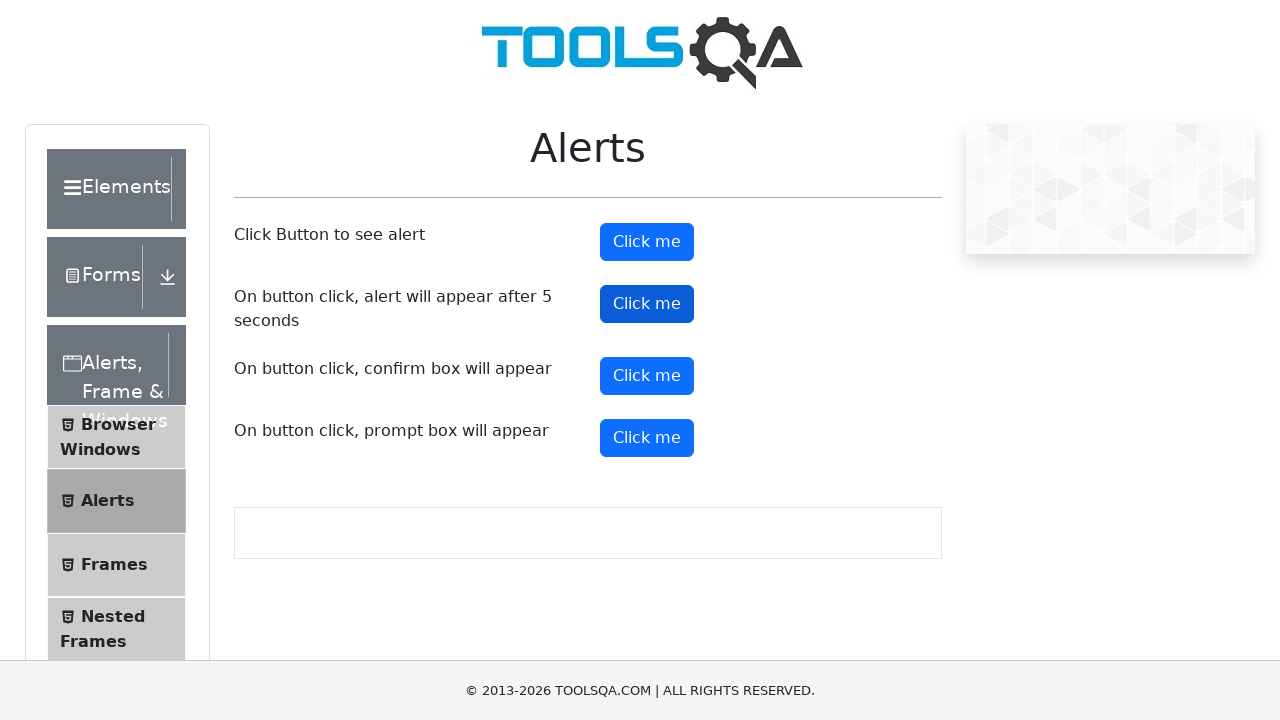